Tests radio button interaction by finding a group of radio buttons, checking their initial states, clicking the first radio button, and verifying the selection changes.

Starting URL: http://www.echoecho.com/htmlforms10.htm

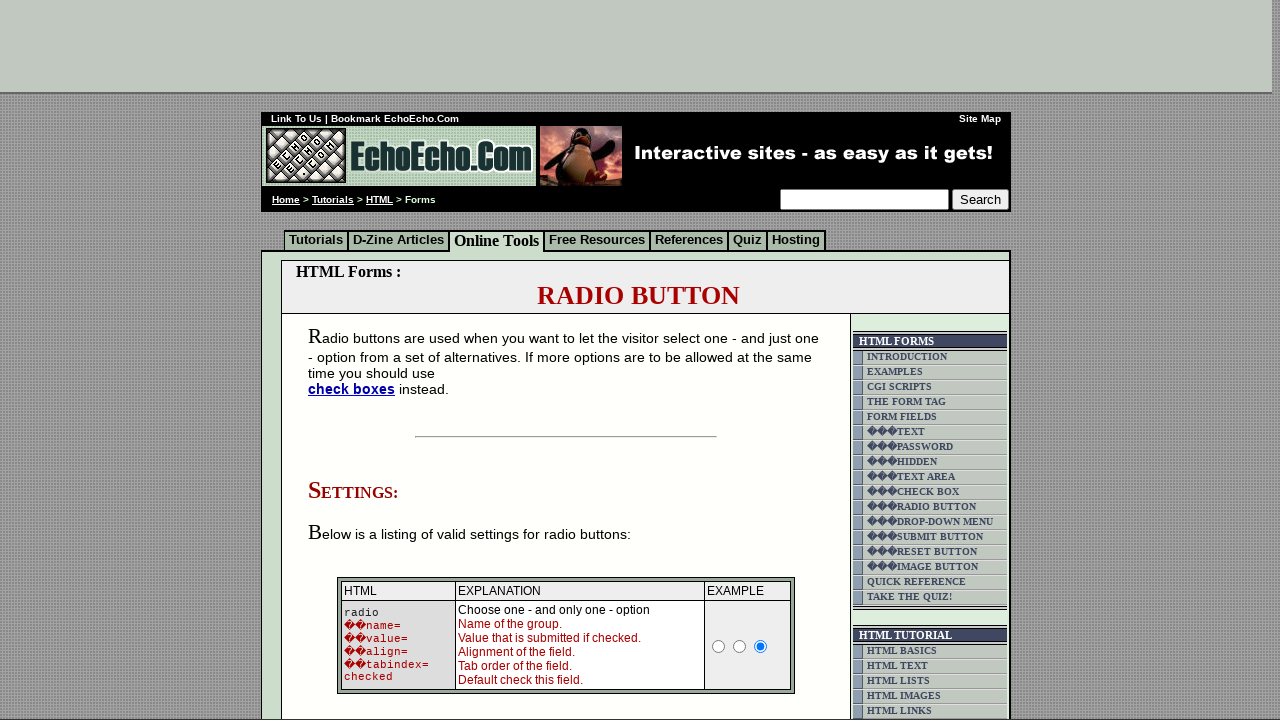

Waited for radio button group 'group1' to be present on the page
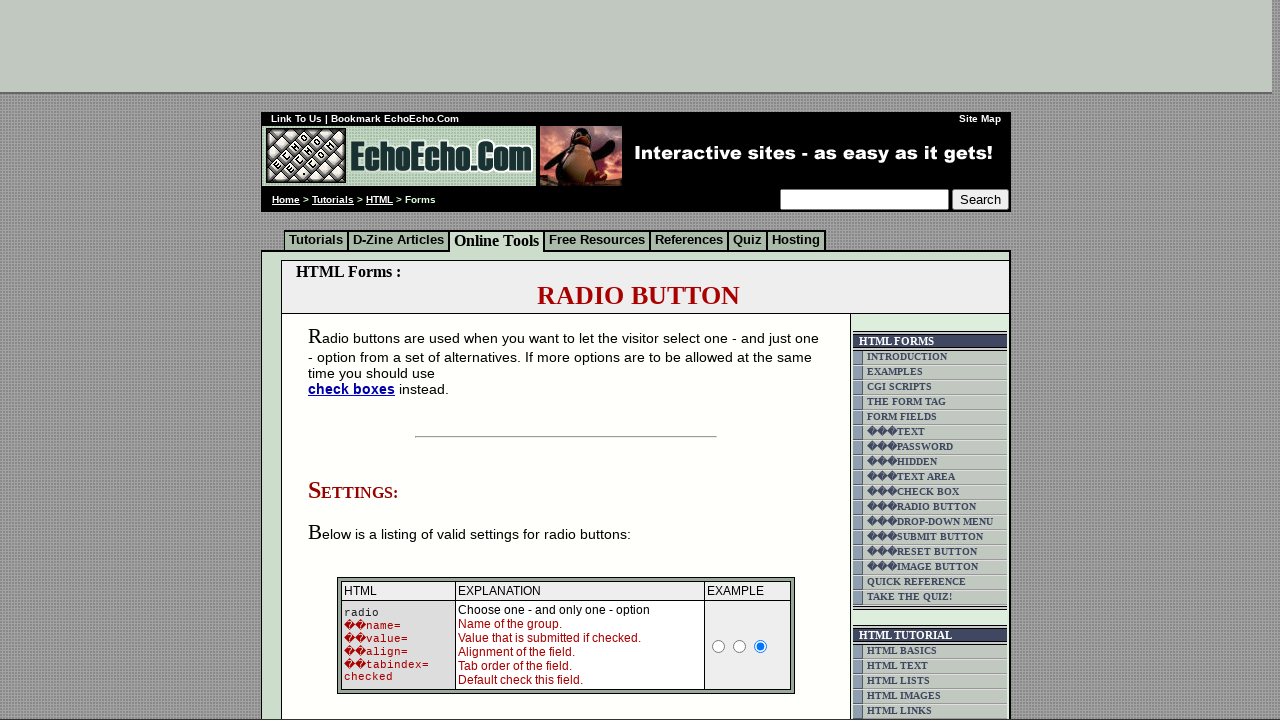

Located all radio buttons in group 'group1'
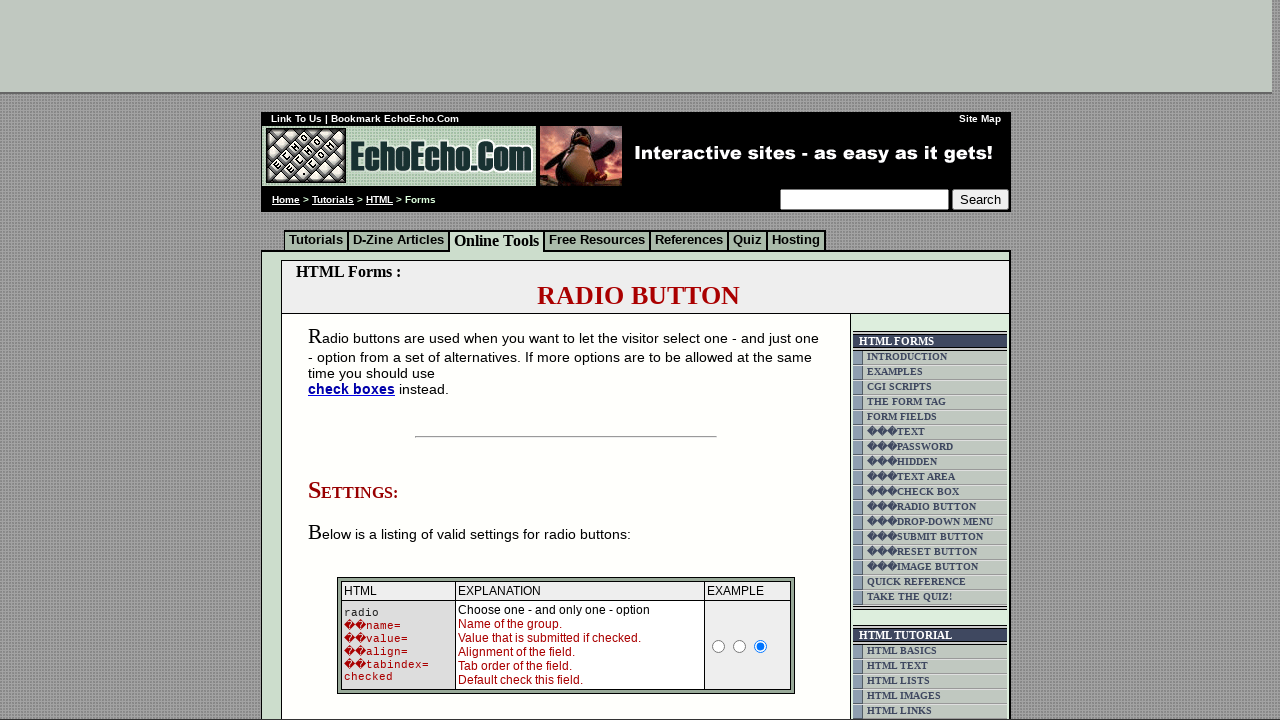

Counted radio buttons: 3 radio buttons found in group1
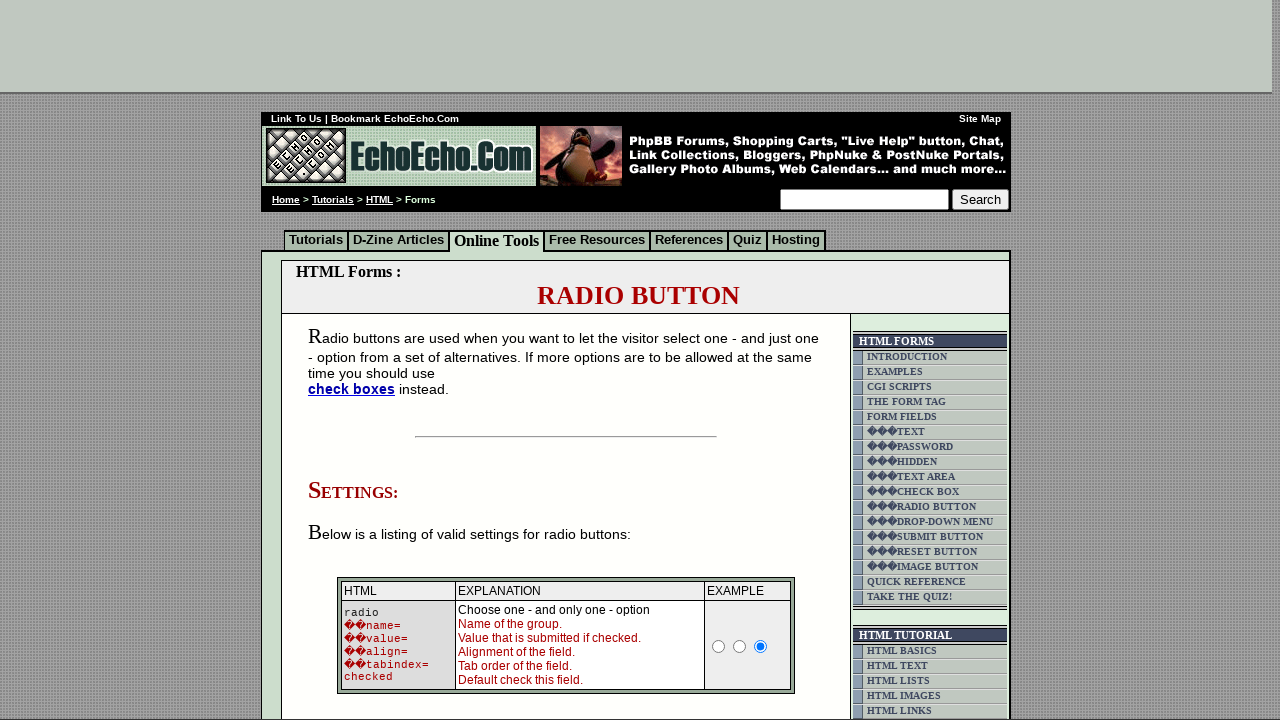

Clicked the first radio button (Milk option) at (356, 360) on input[name='group1'] >> nth=0
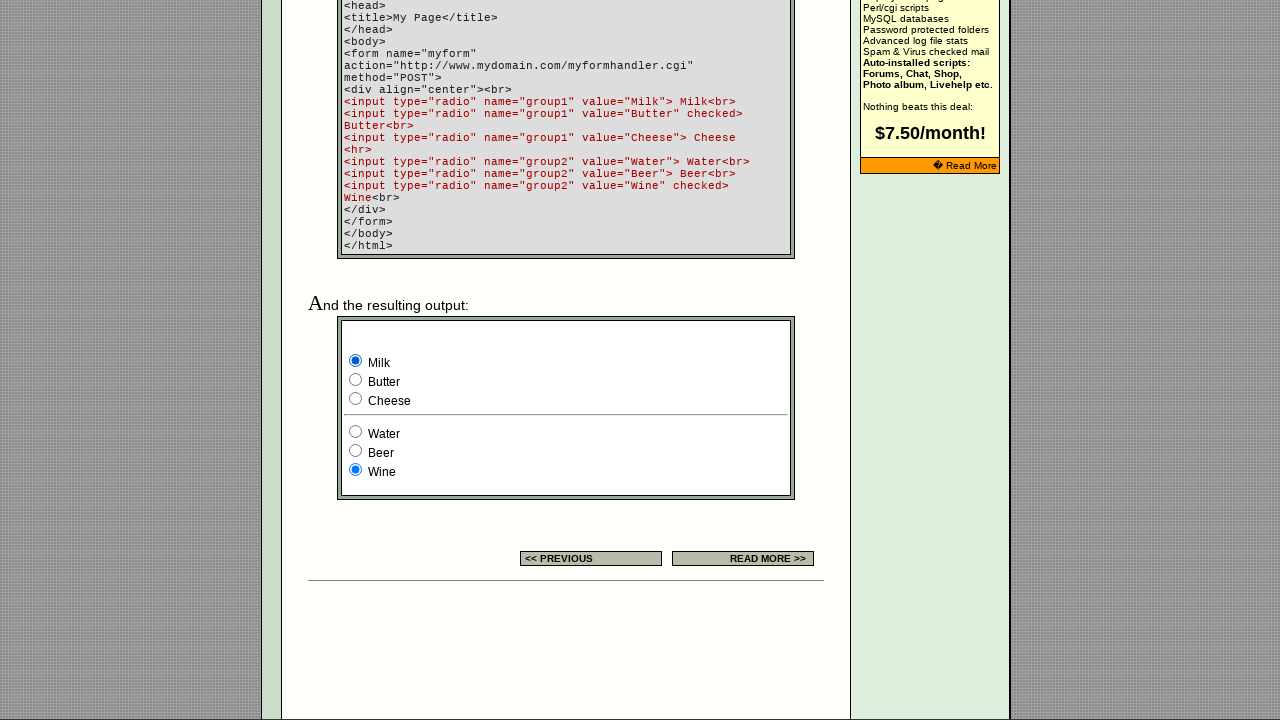

Verified that the first radio button is now selected
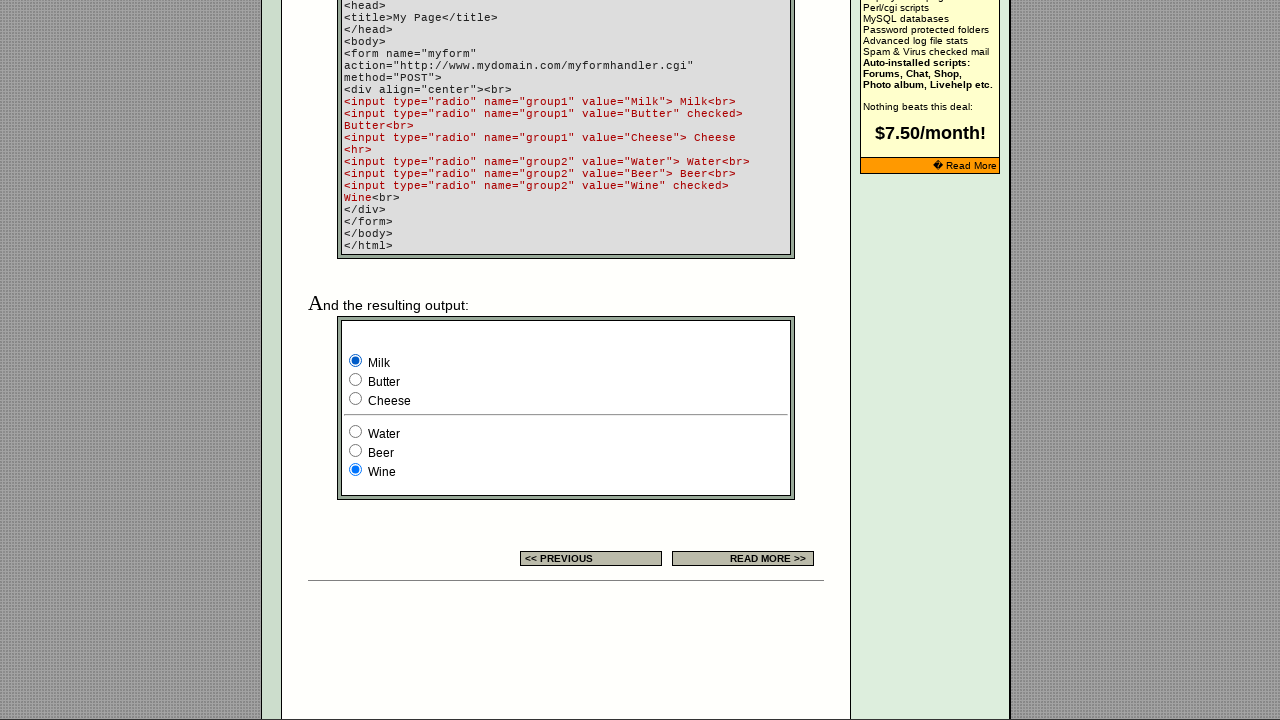

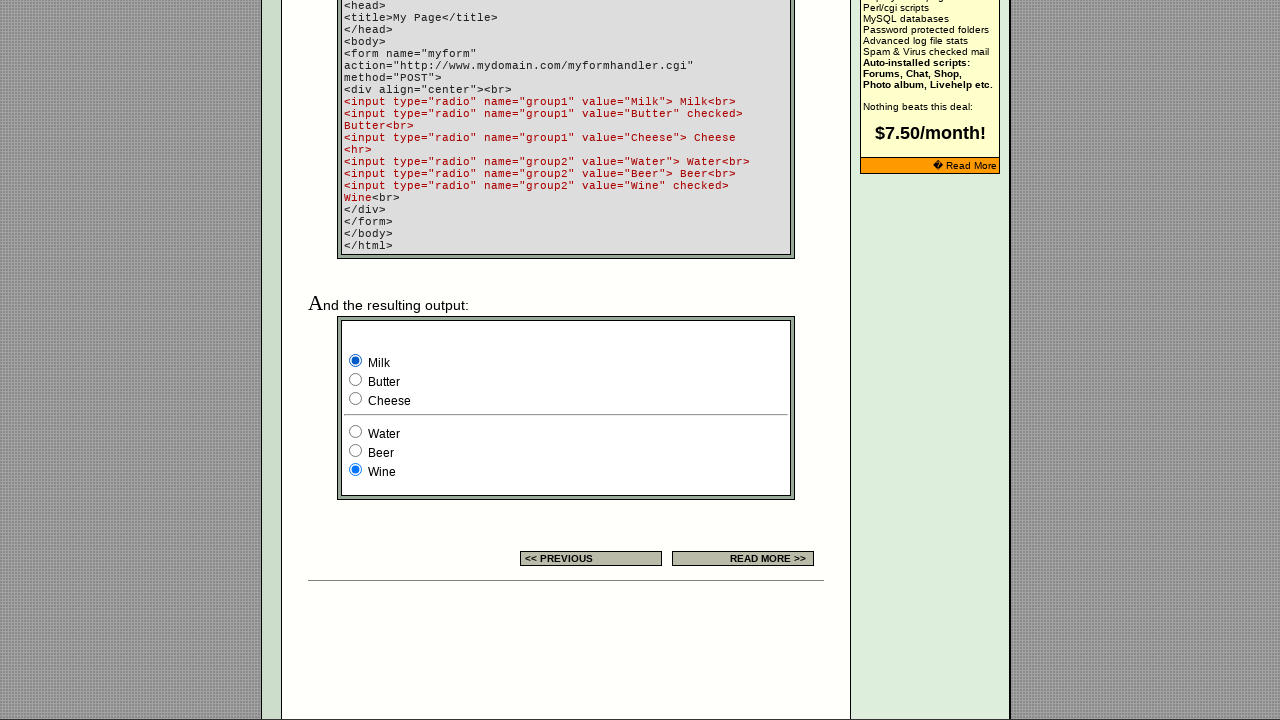